Tests multiple window handling by clicking a link that opens a new window, switching to the new window to verify its content, closing it, then switching back to the original window to verify its content

Starting URL: https://the-internet.herokuapp.com/windows

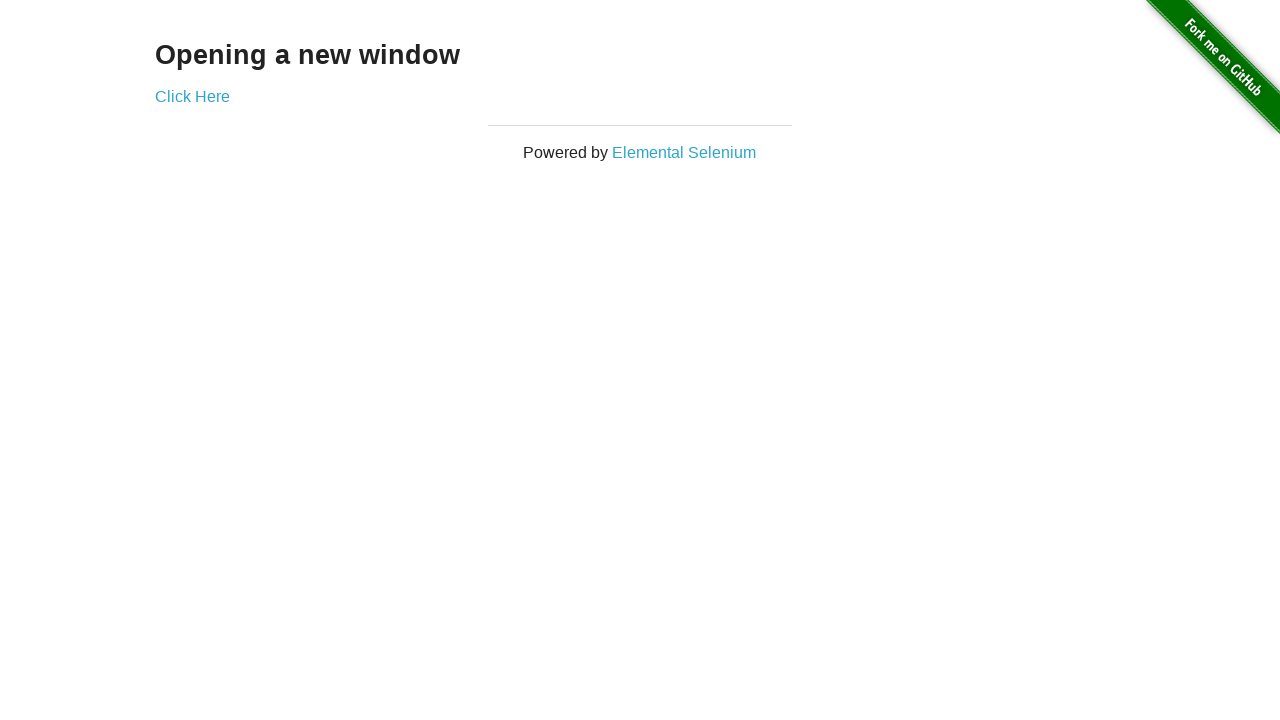

Clicked 'Click Here' link to open new window at (192, 96) on text=Click Here
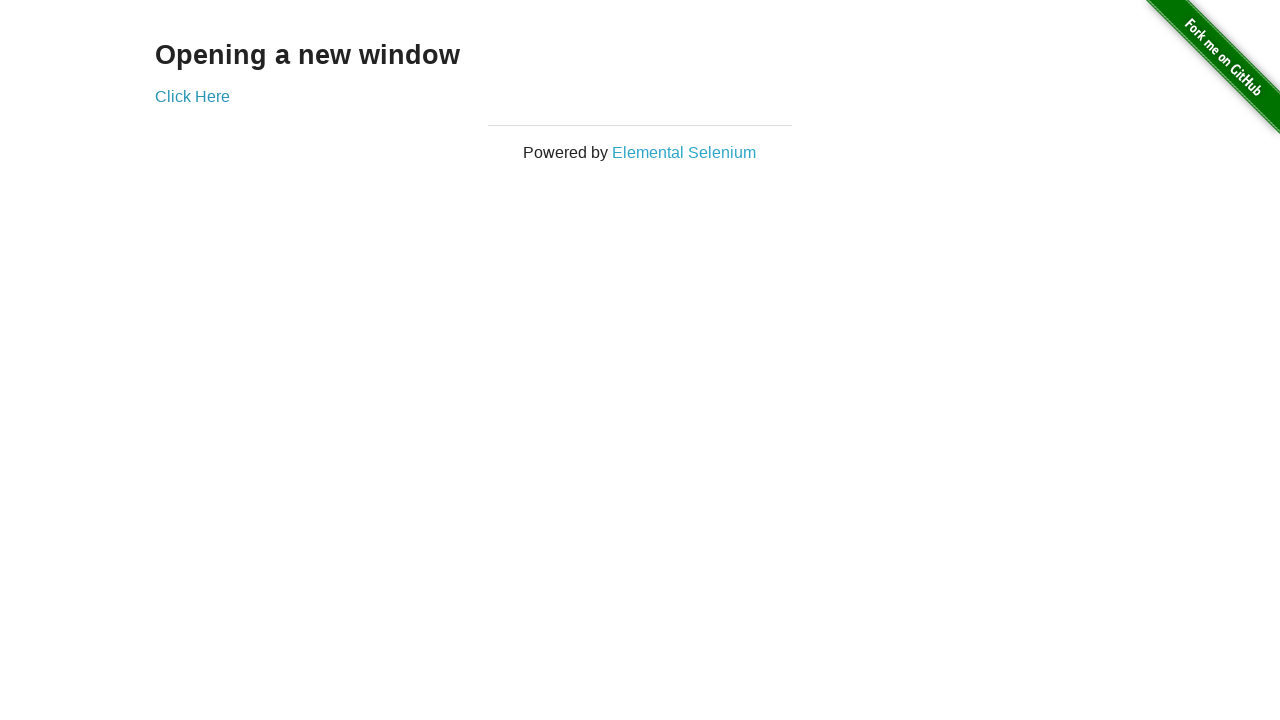

New window opened and captured
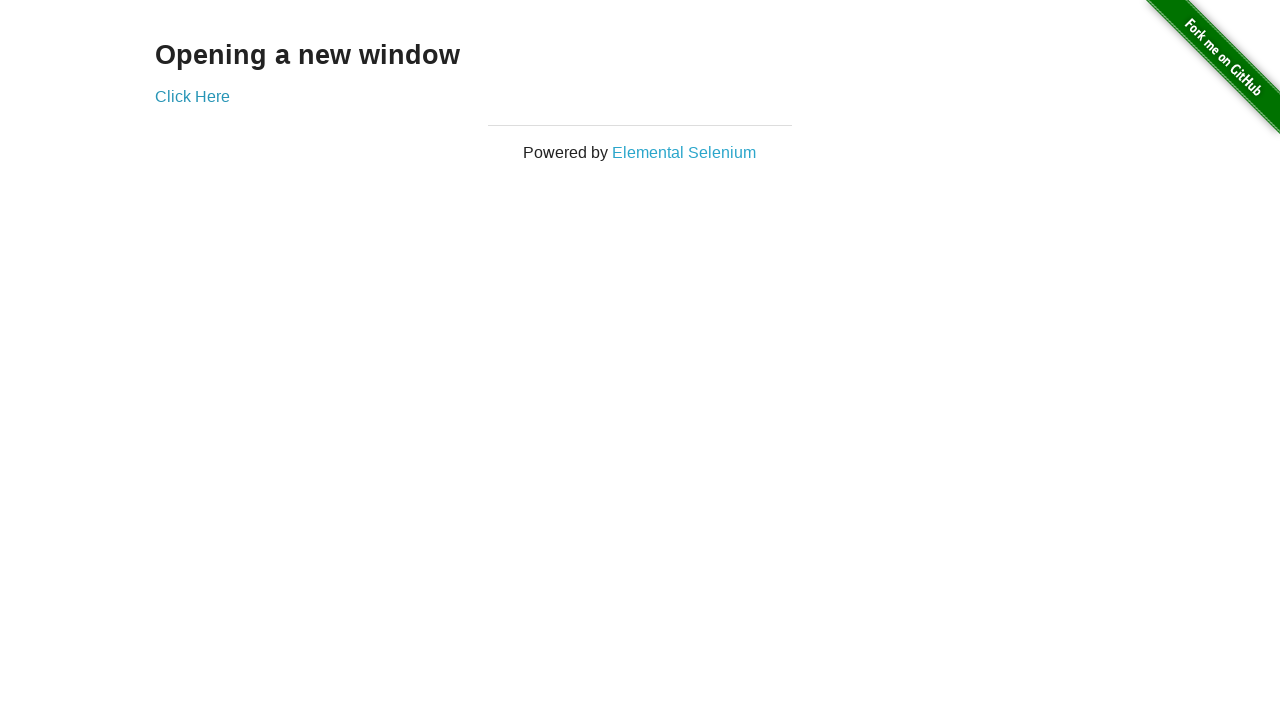

New window loaded completely
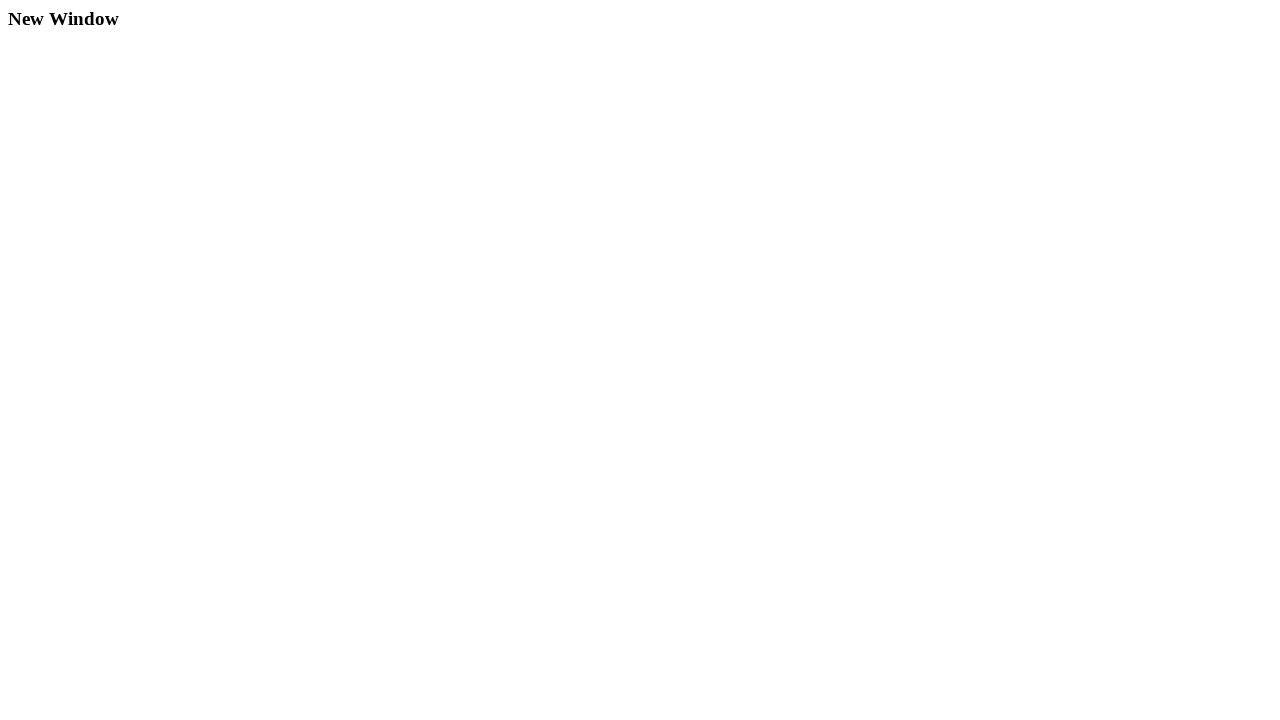

Retrieved heading from new window: 'New Window'
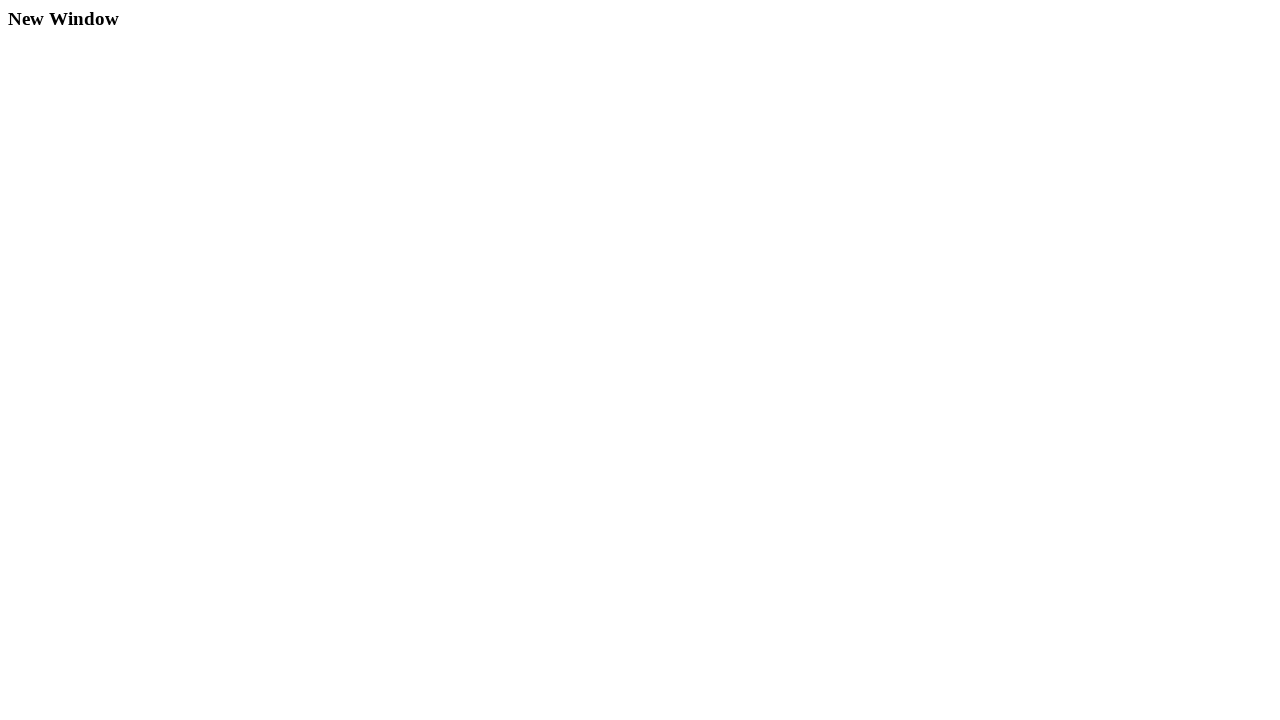

Printed new window heading: New Window
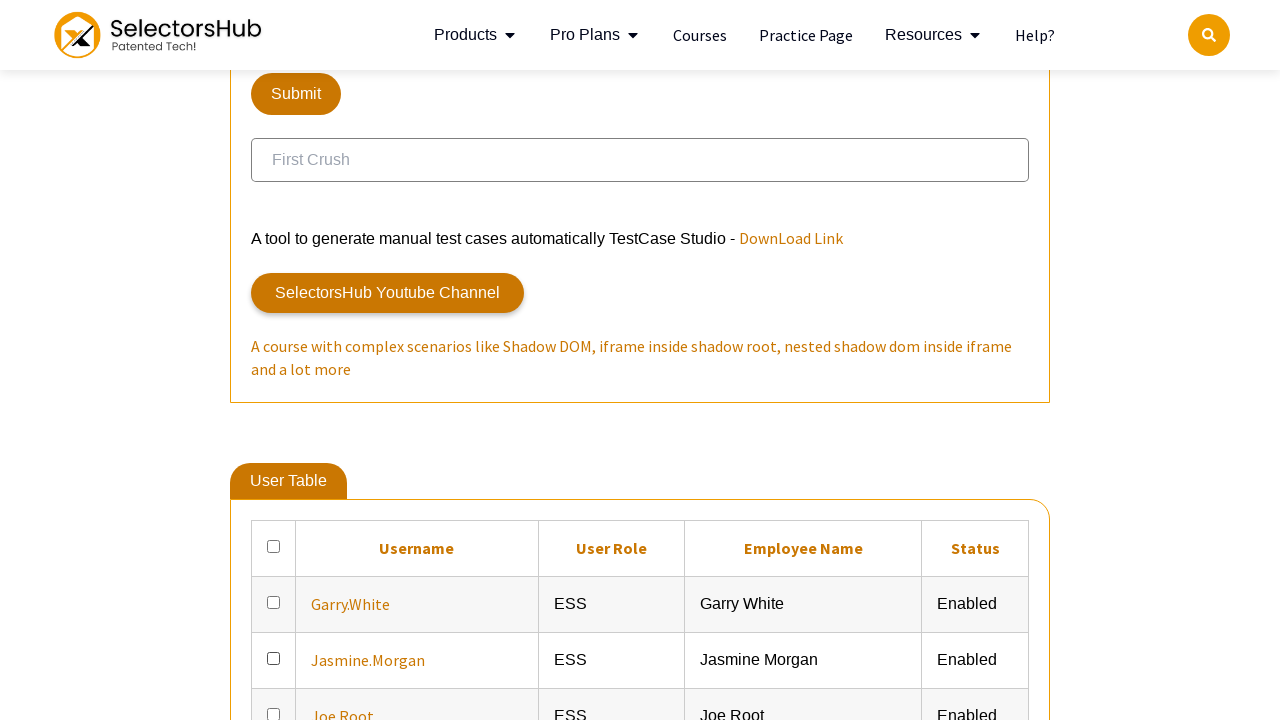

Closed new window
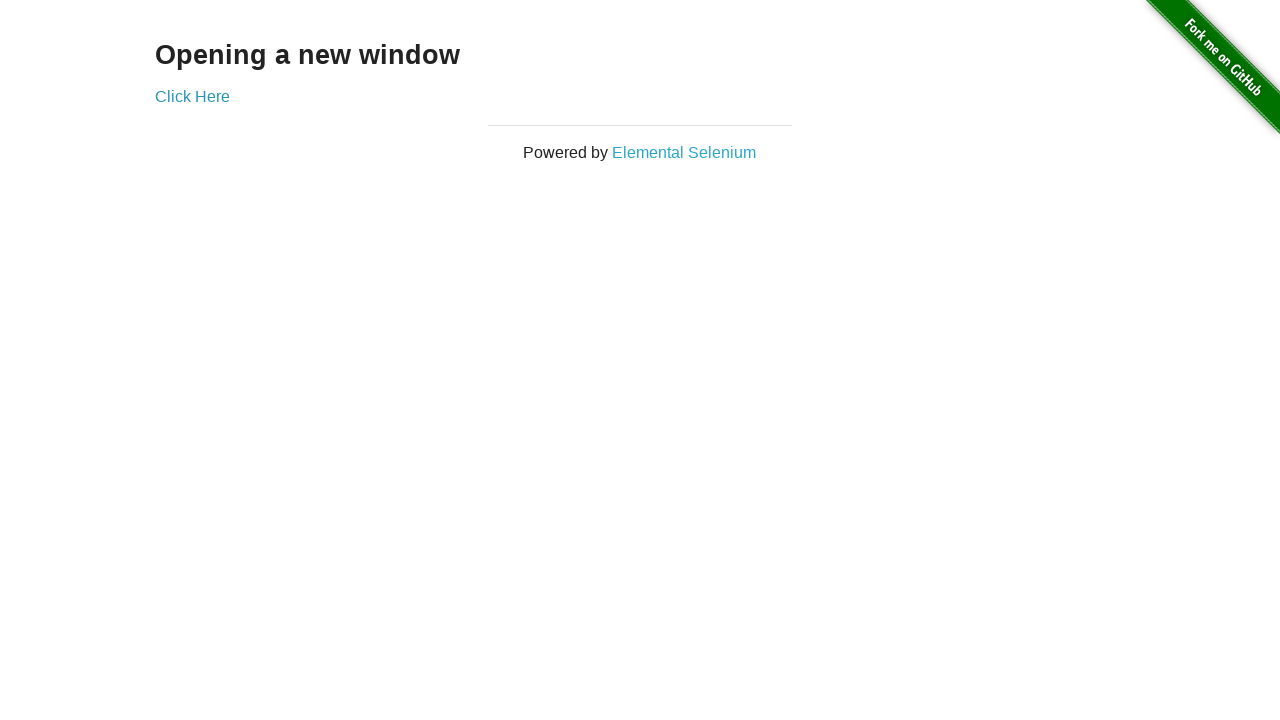

Retrieved heading from original window: 'Opening a new window'
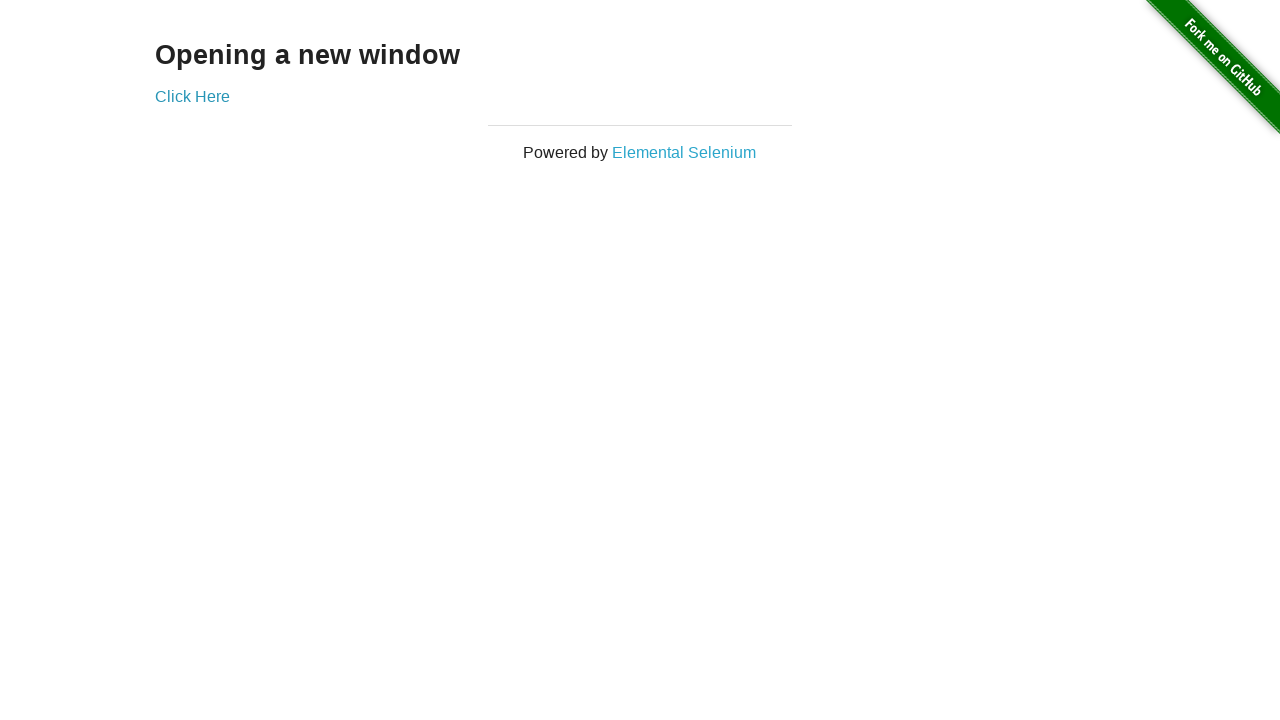

Printed original window heading: Opening a new window
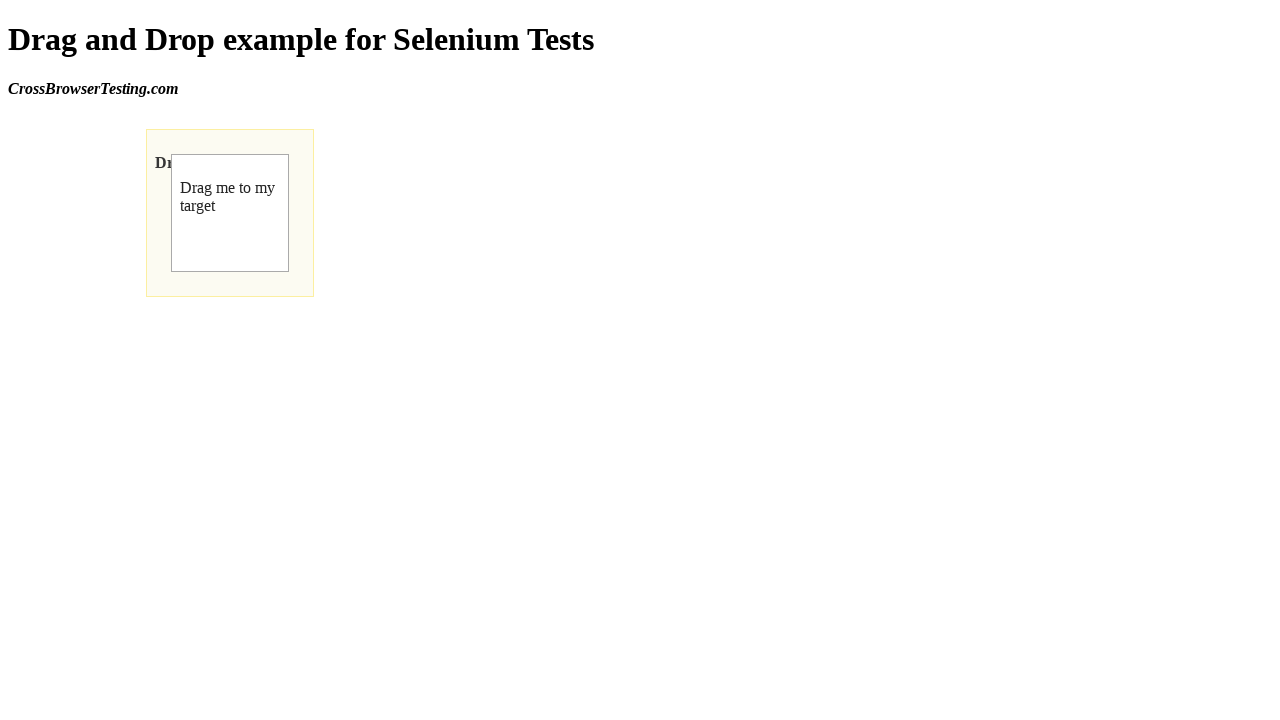

Verified original window heading matches expected text 'Opening a new window'
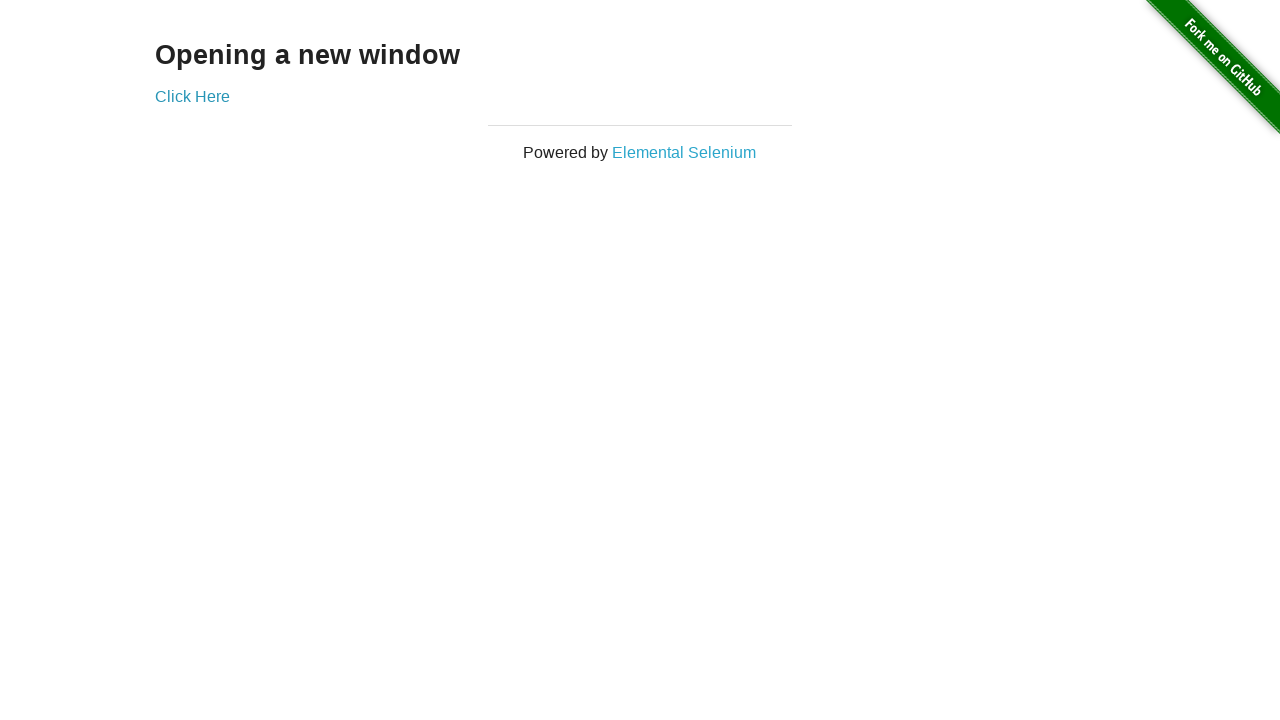

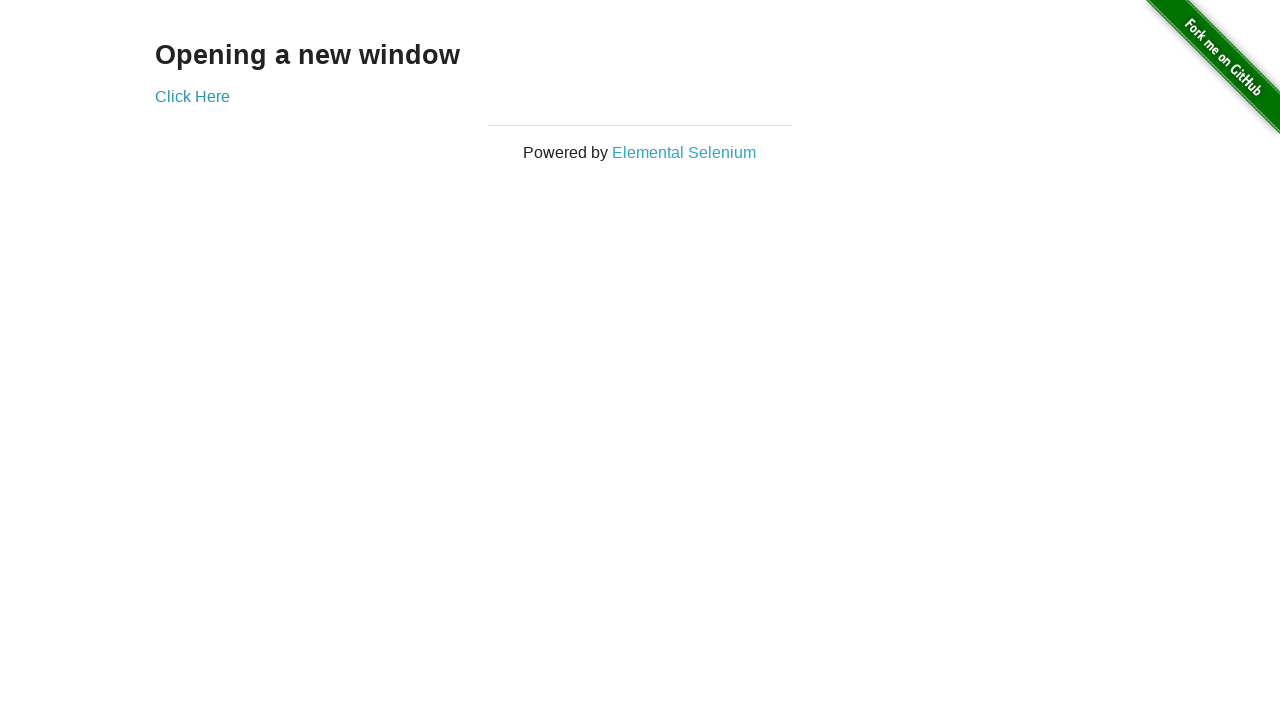